Tests the Text Box functionality on DemoQA by navigating to the Elements section, clicking on Text Box, and filling out a form with name, email, current address, and permanent address fields before submitting.

Starting URL: https://demoqa.com/

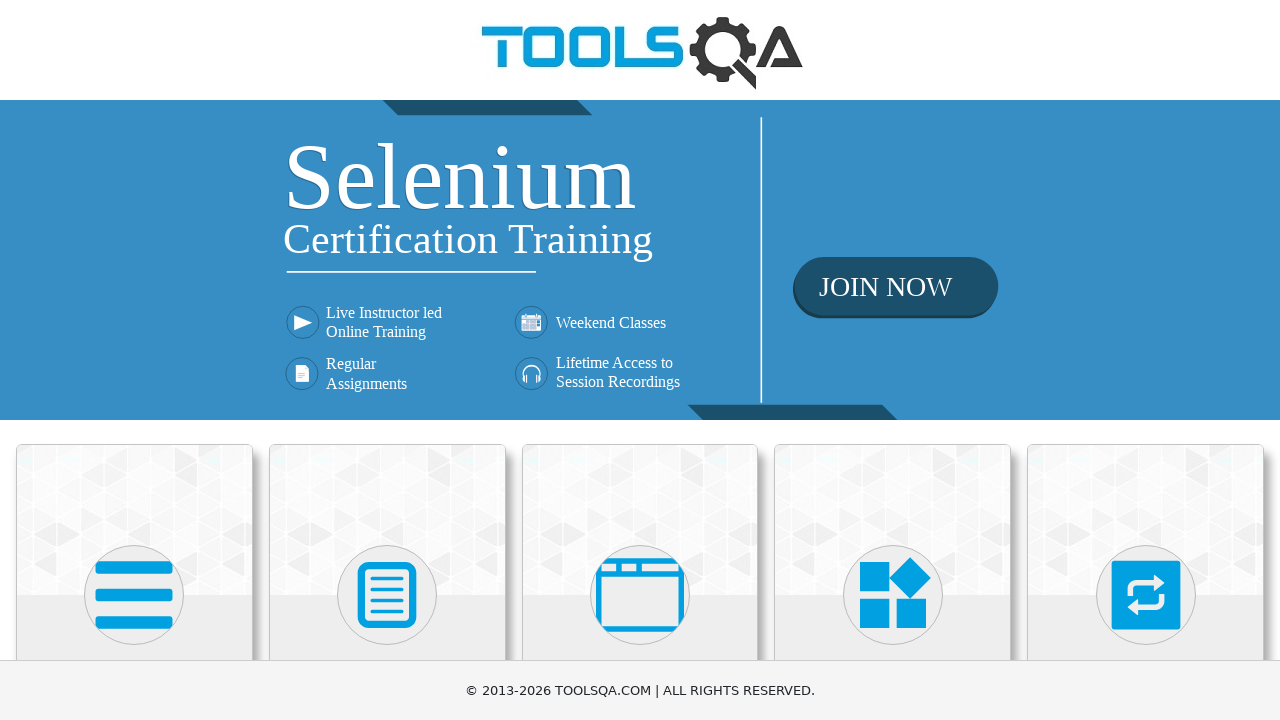

Clicked on Elements section at (134, 360) on text=Elements
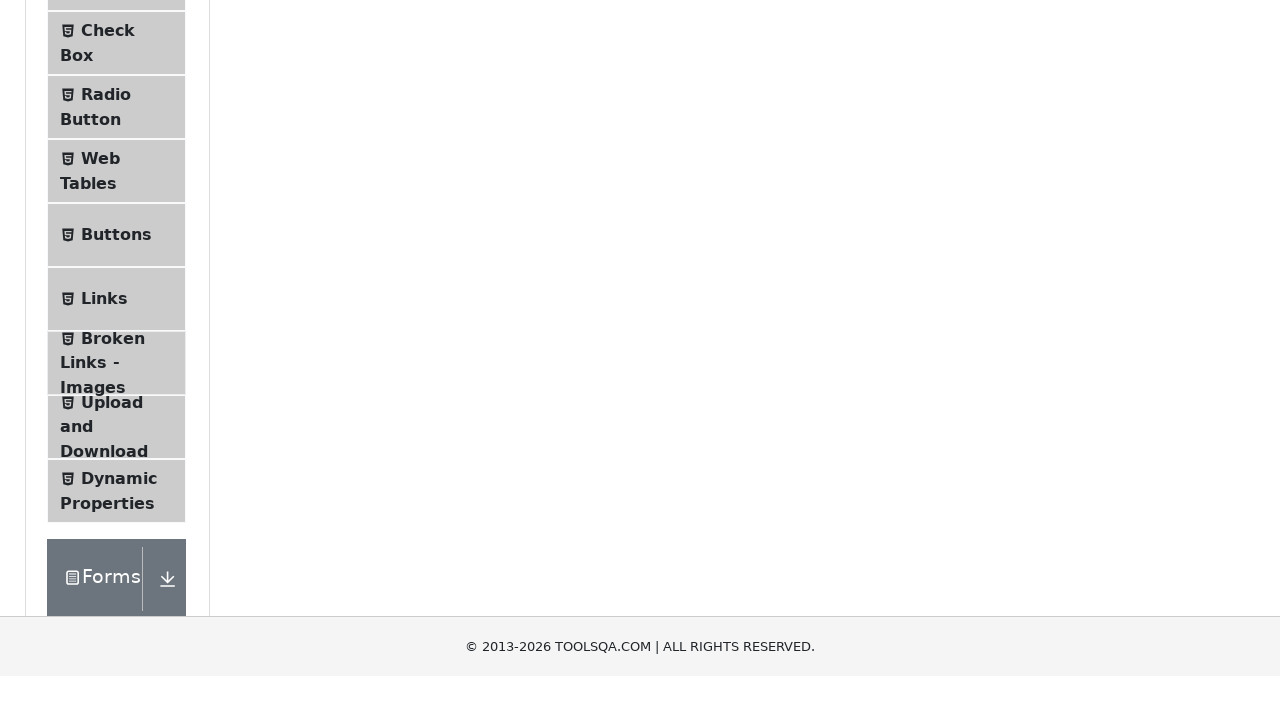

Clicked on Text Box menu item at (119, 261) on text=Text Box
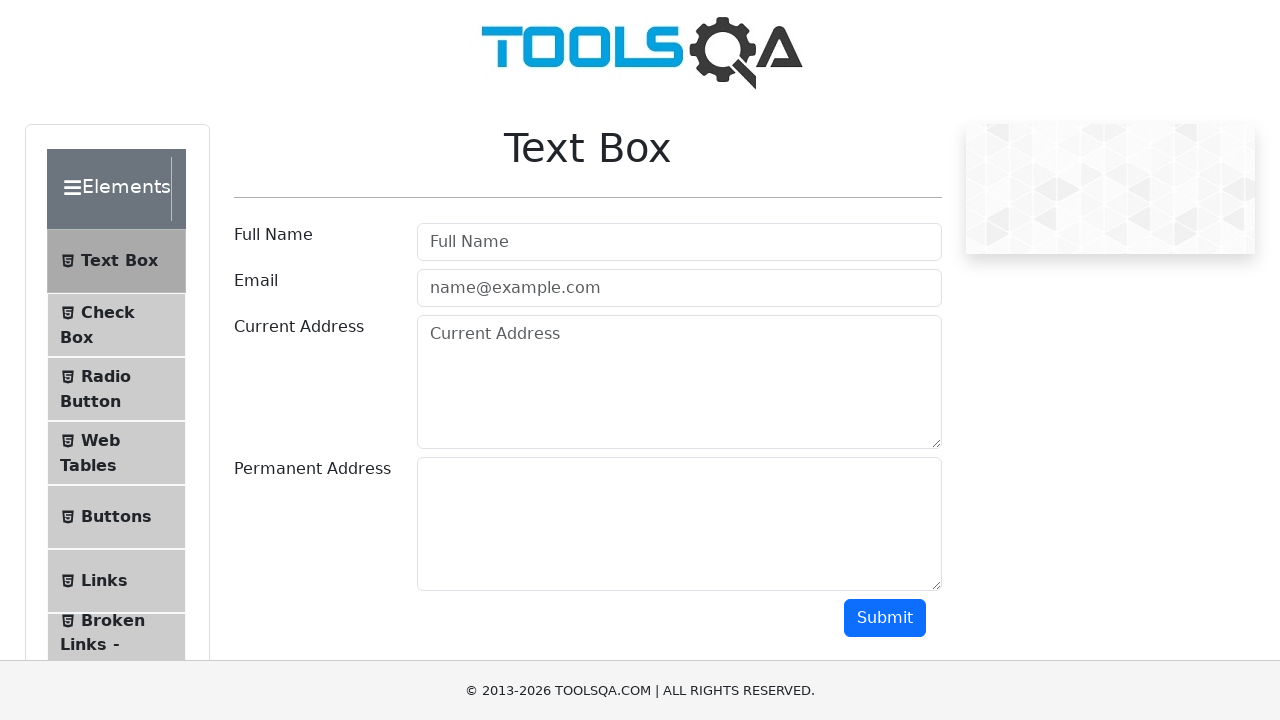

Text Box form loaded with userName field visible
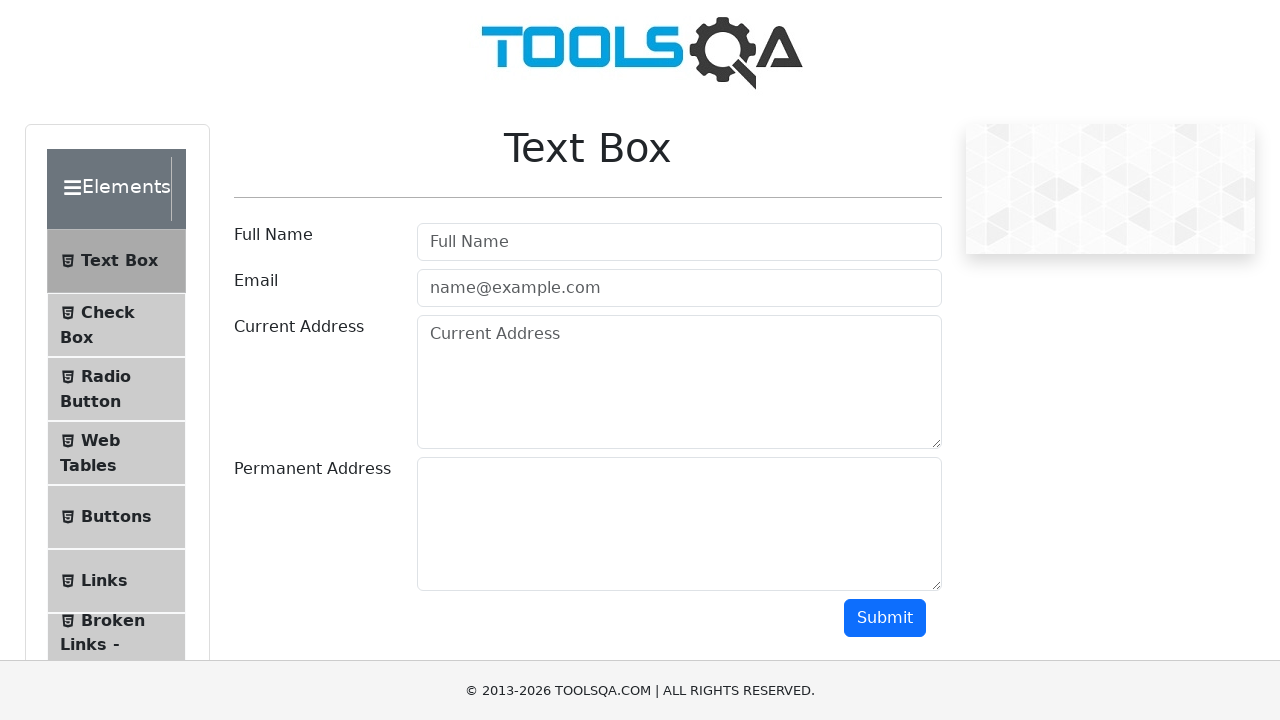

Entered name 'John Smith' in userName field on #userName
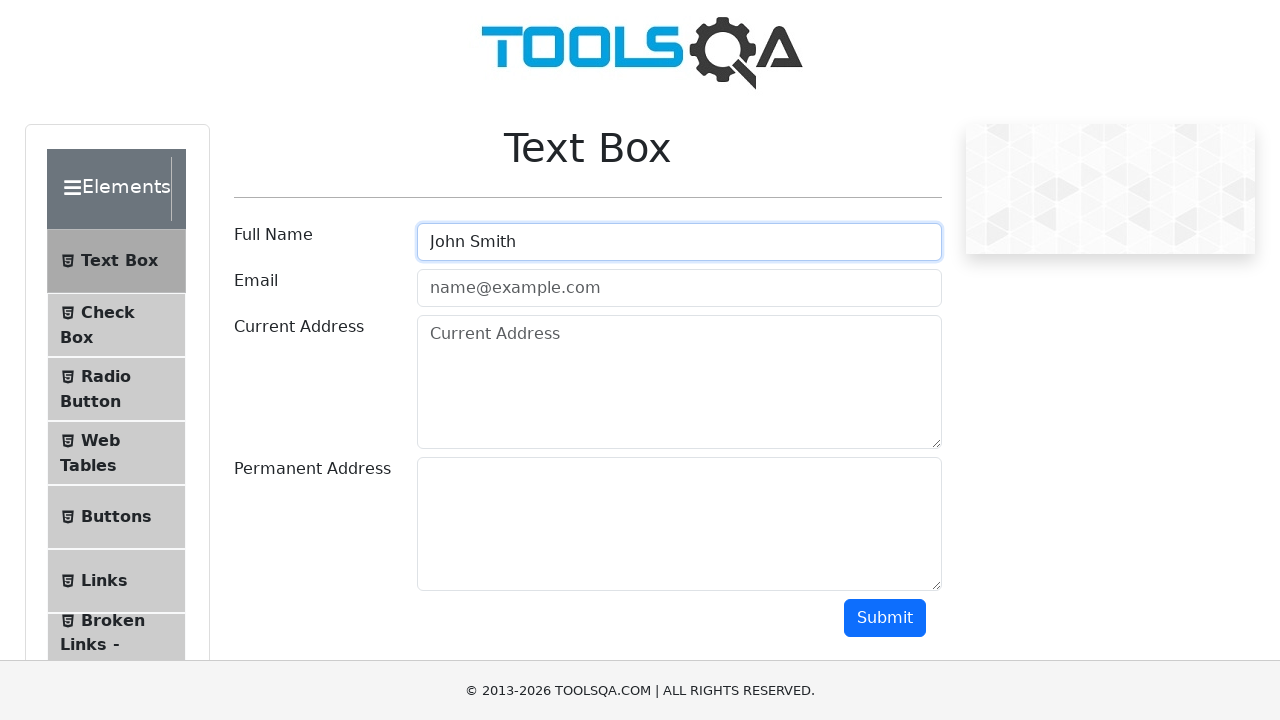

Entered email 'johnsmith@example.com' in userEmail field on #userEmail
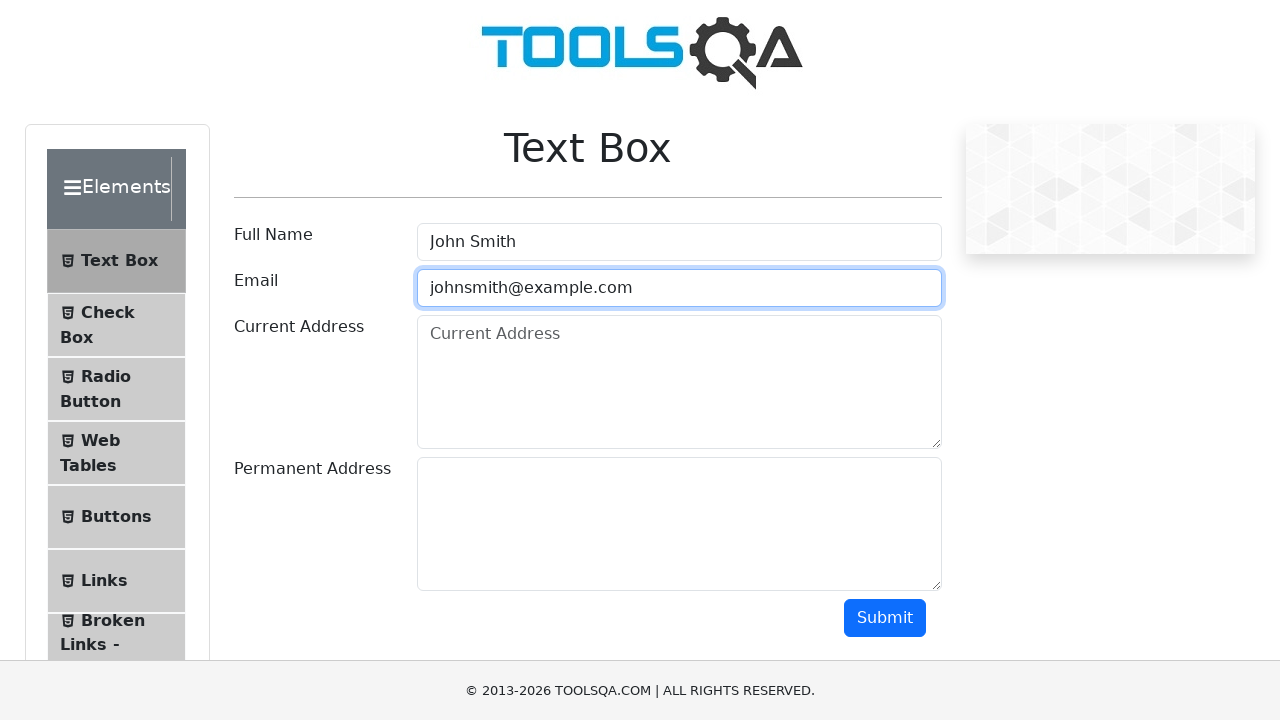

Entered current address '123 Main Street, City, Country' in currentAddress field on #currentAddress
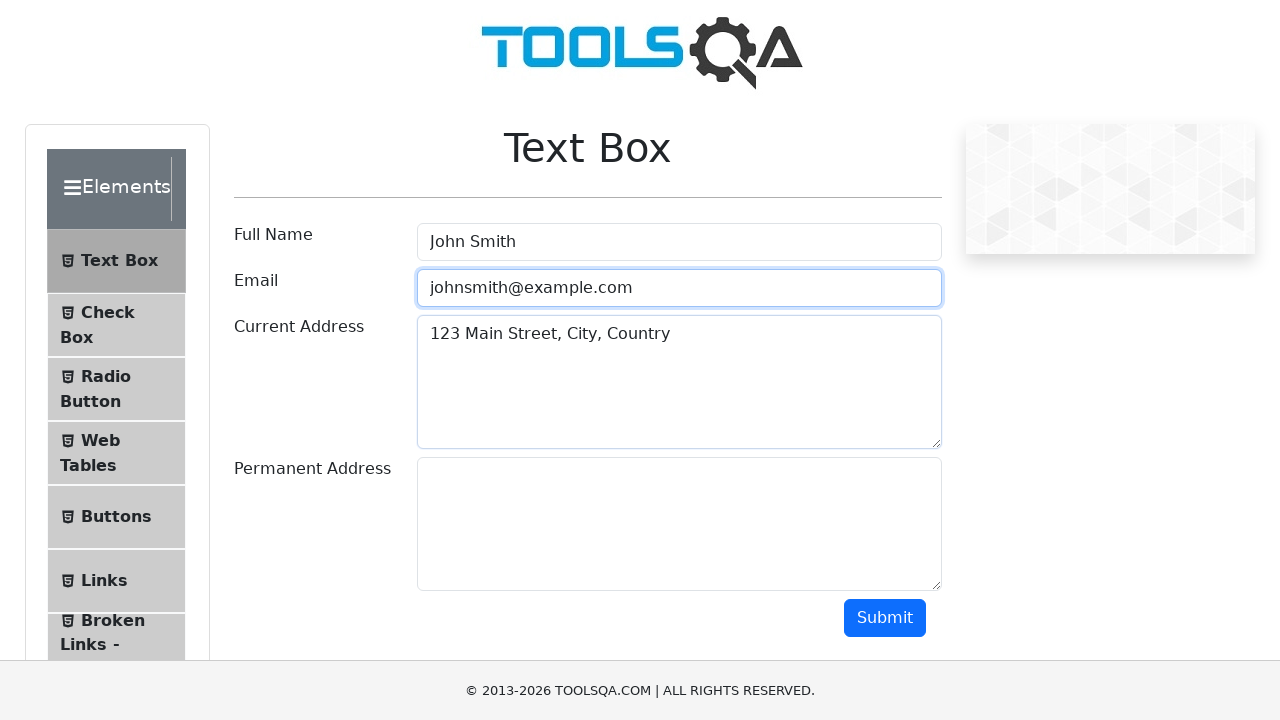

Entered permanent address '456 Oak Avenue, Town, Country' in permanentAddress field on #permanentAddress
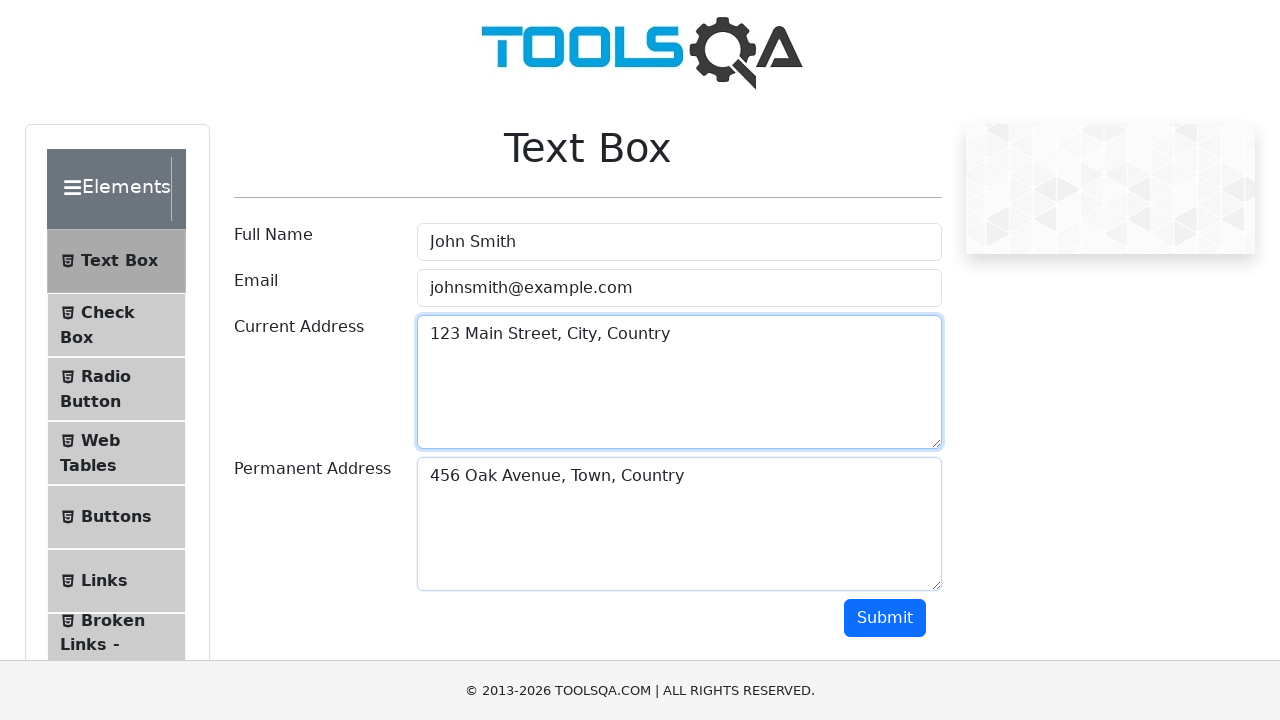

Clicked submit button to submit the form at (885, 618) on #submit
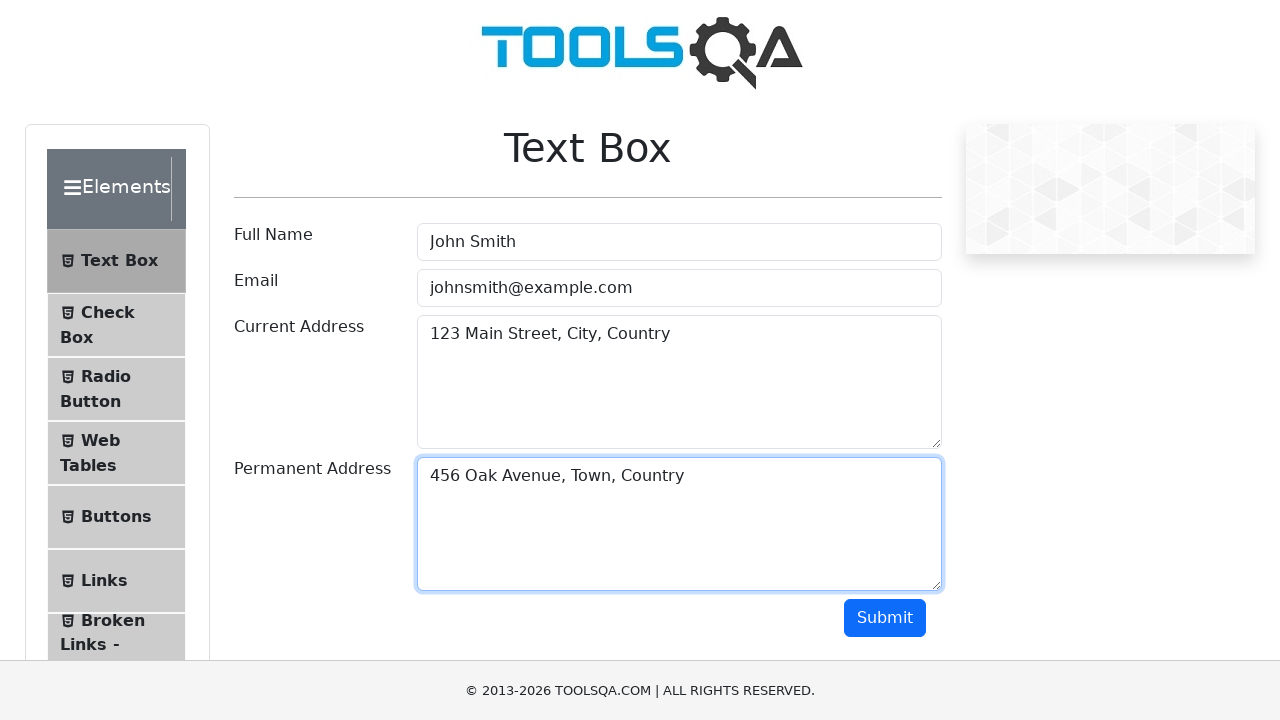

Form submission output displayed
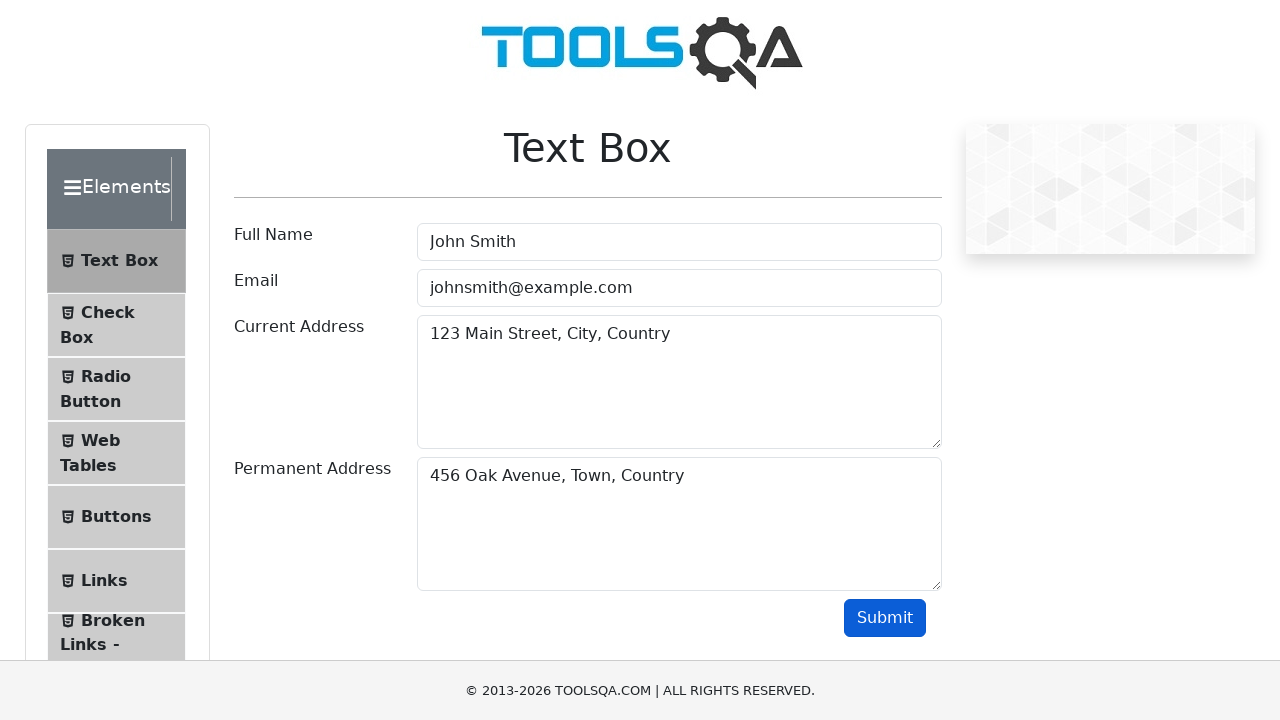

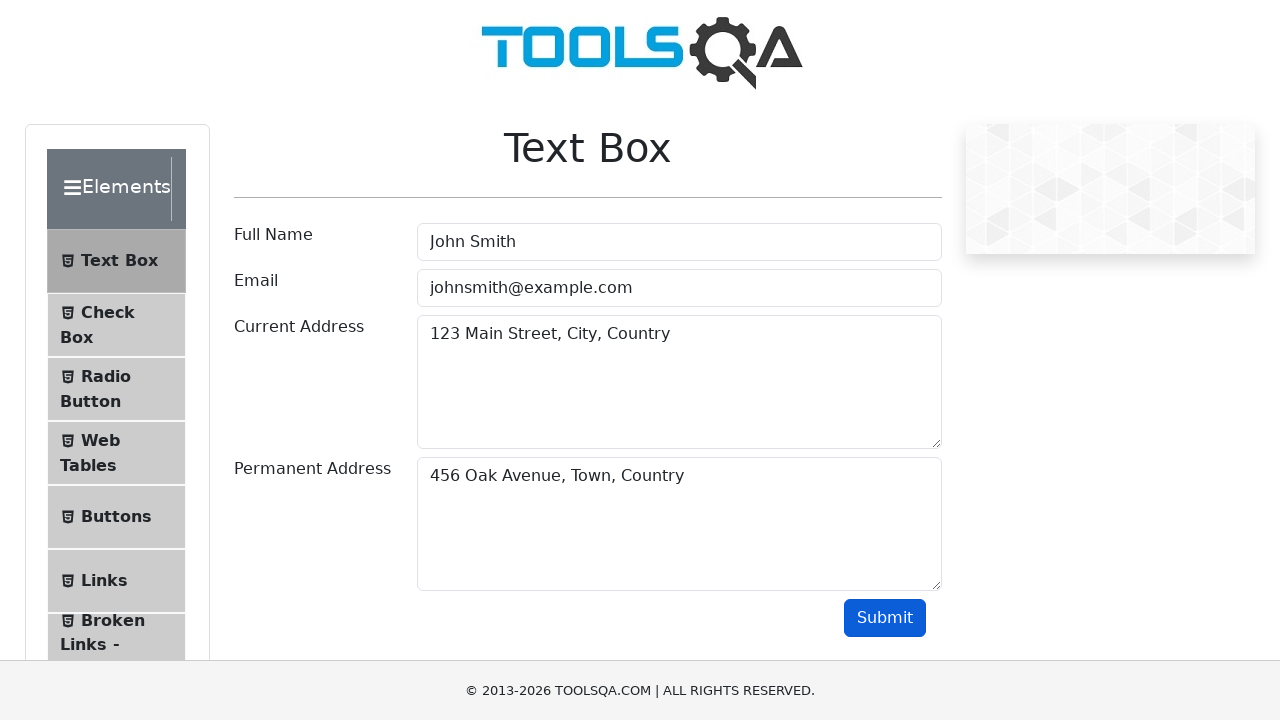